Verifies that the Andersen logo element is visible on the homepage by checking for its presence on the page

Starting URL: https://andersenlab.com/

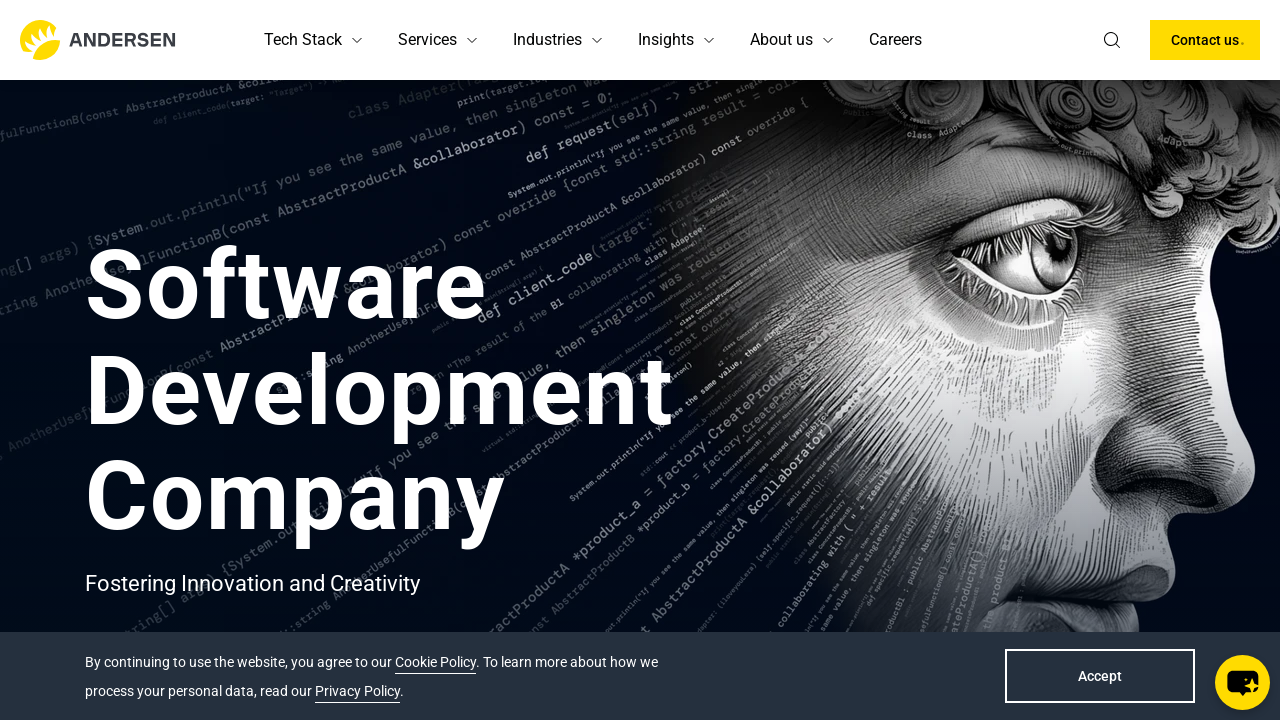

Navigated to Andersen Lab homepage
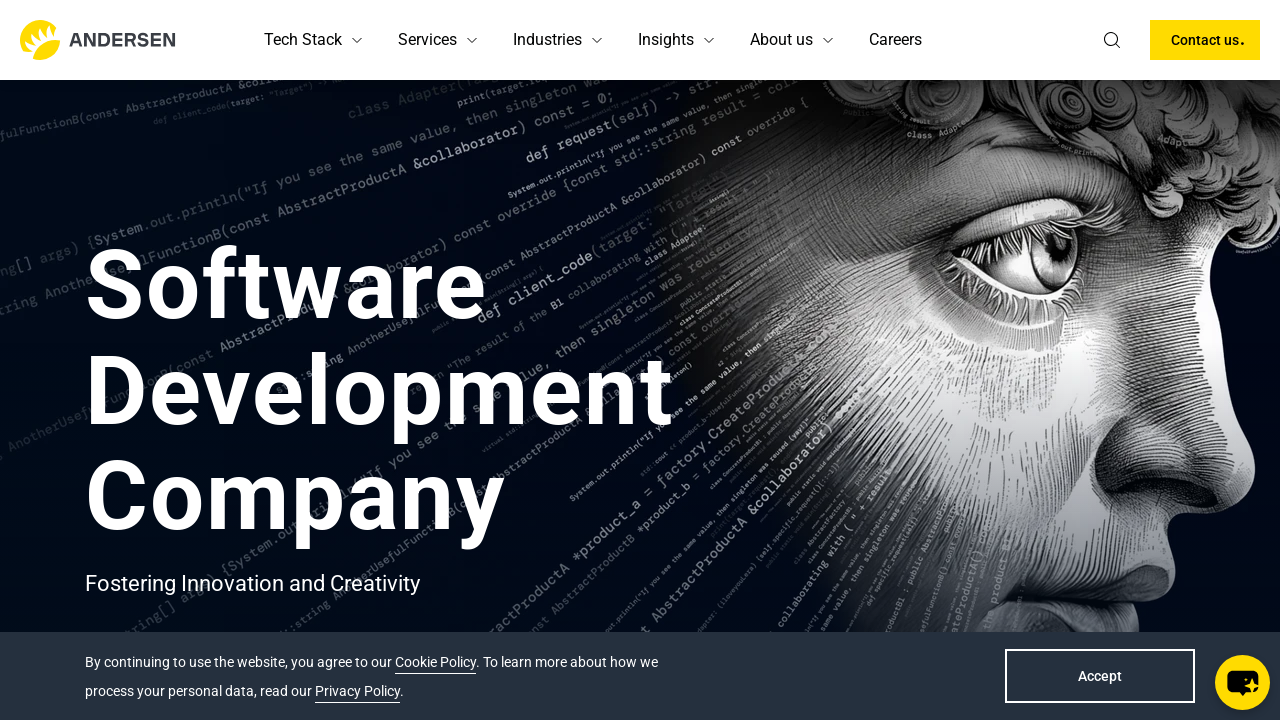

Andersen logo element is visible on the homepage
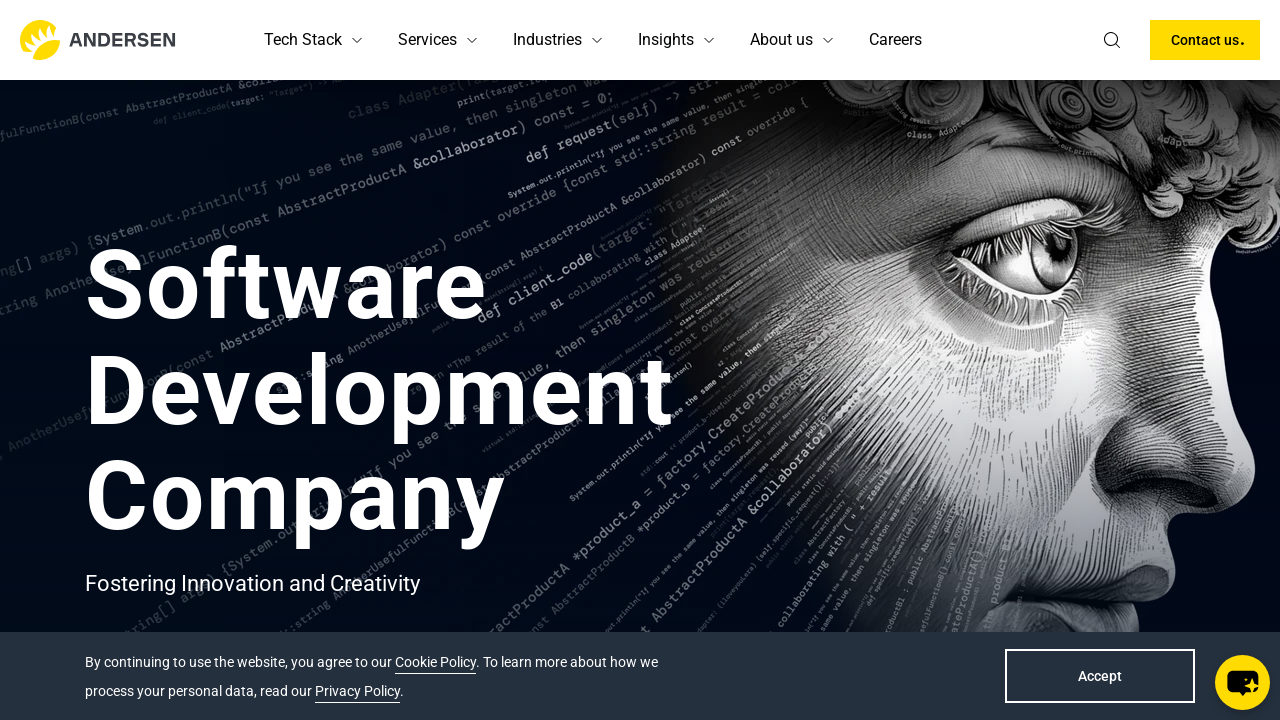

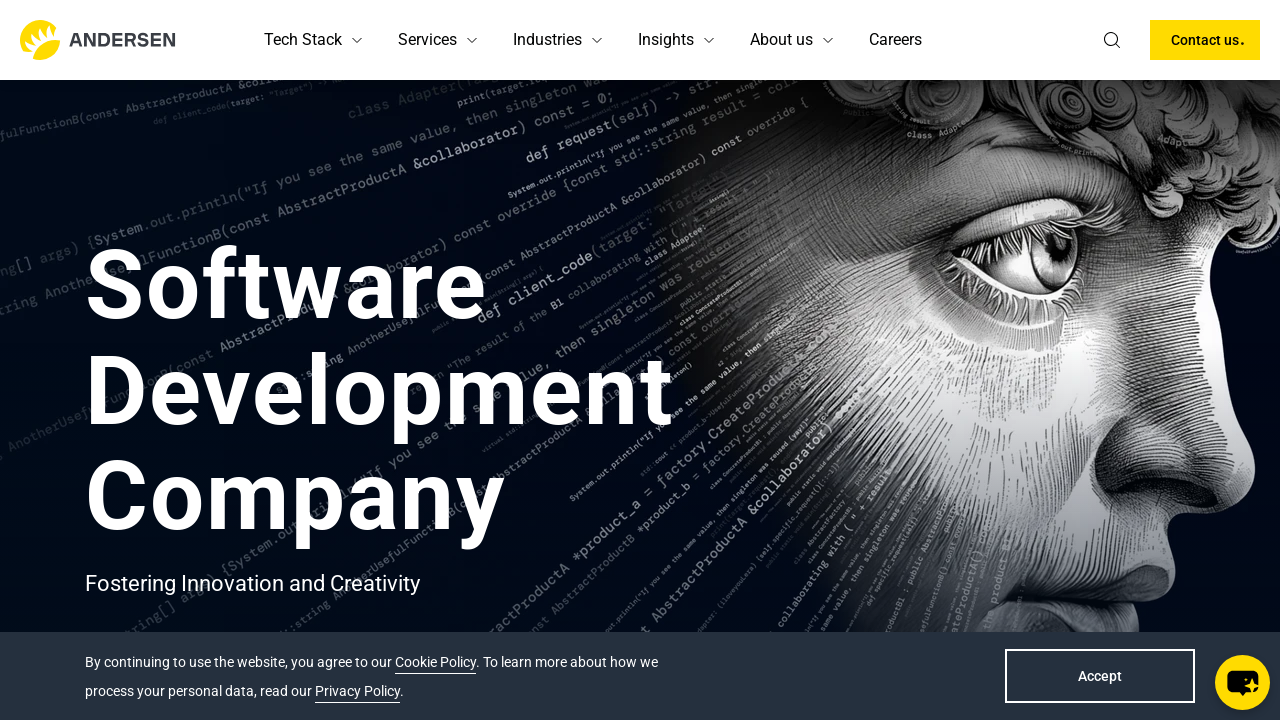